Fills a simple form with personal information including name, last name, city, and country

Starting URL: http://suninjuly.github.io/simple_form_find_task.html

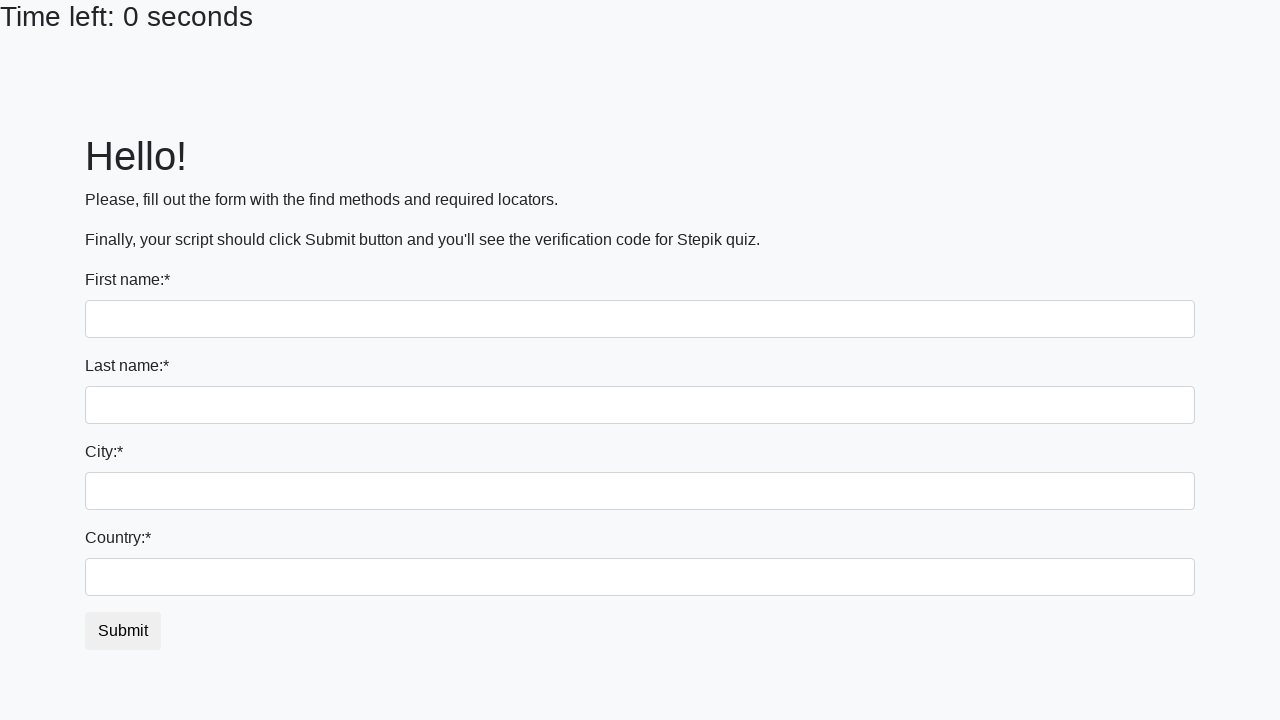

Filled first name field with 'Ivan' on input
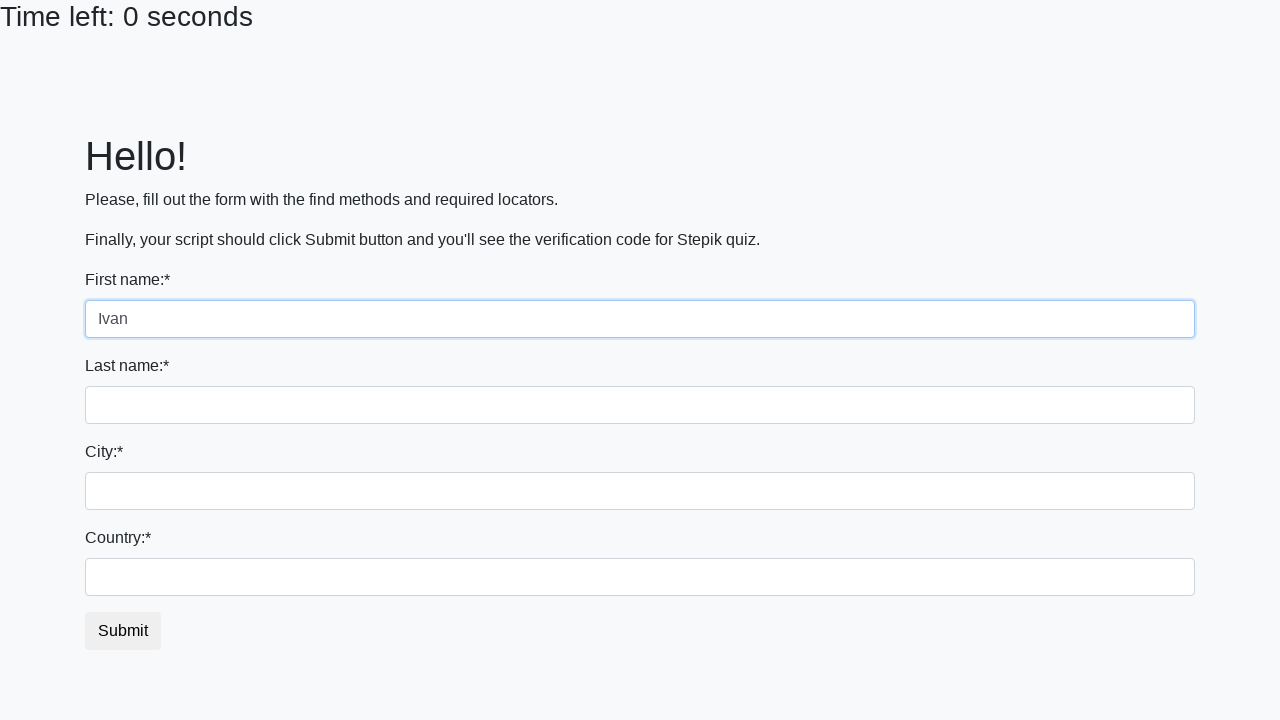

Filled last name field with 'Petrov' on input[name='last_name']
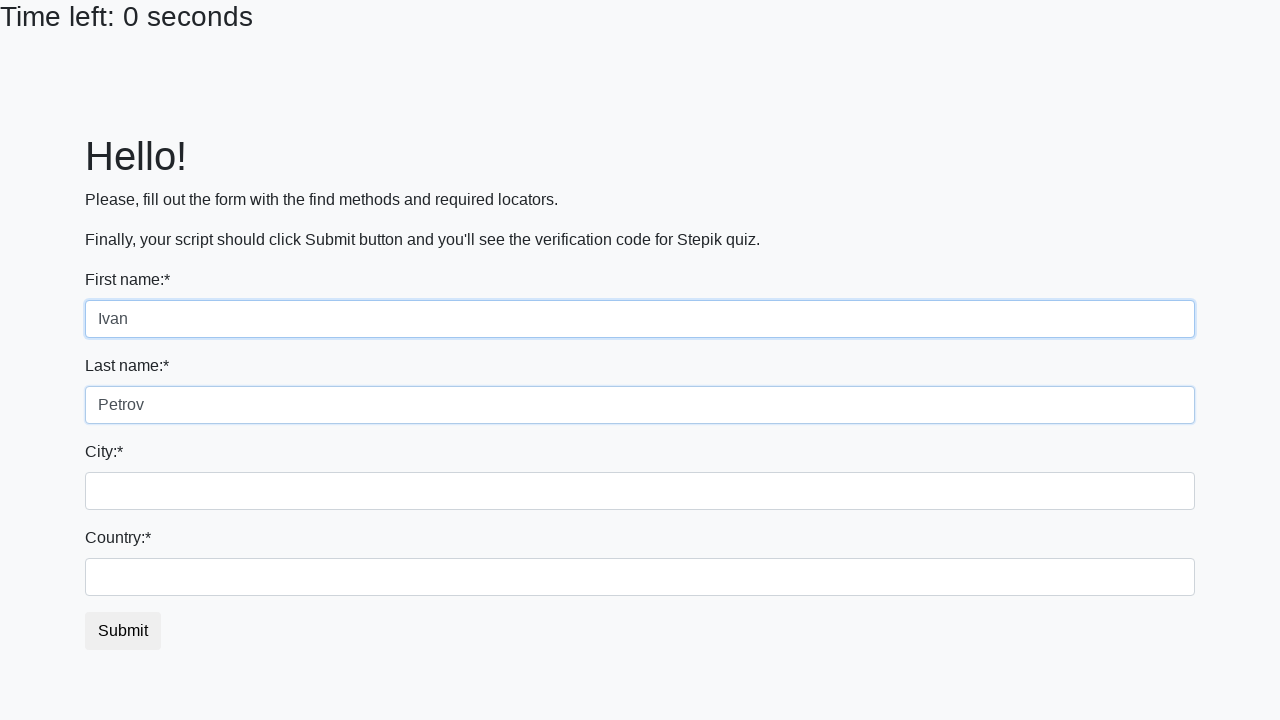

Filled city field with 'Smolensk' on .city
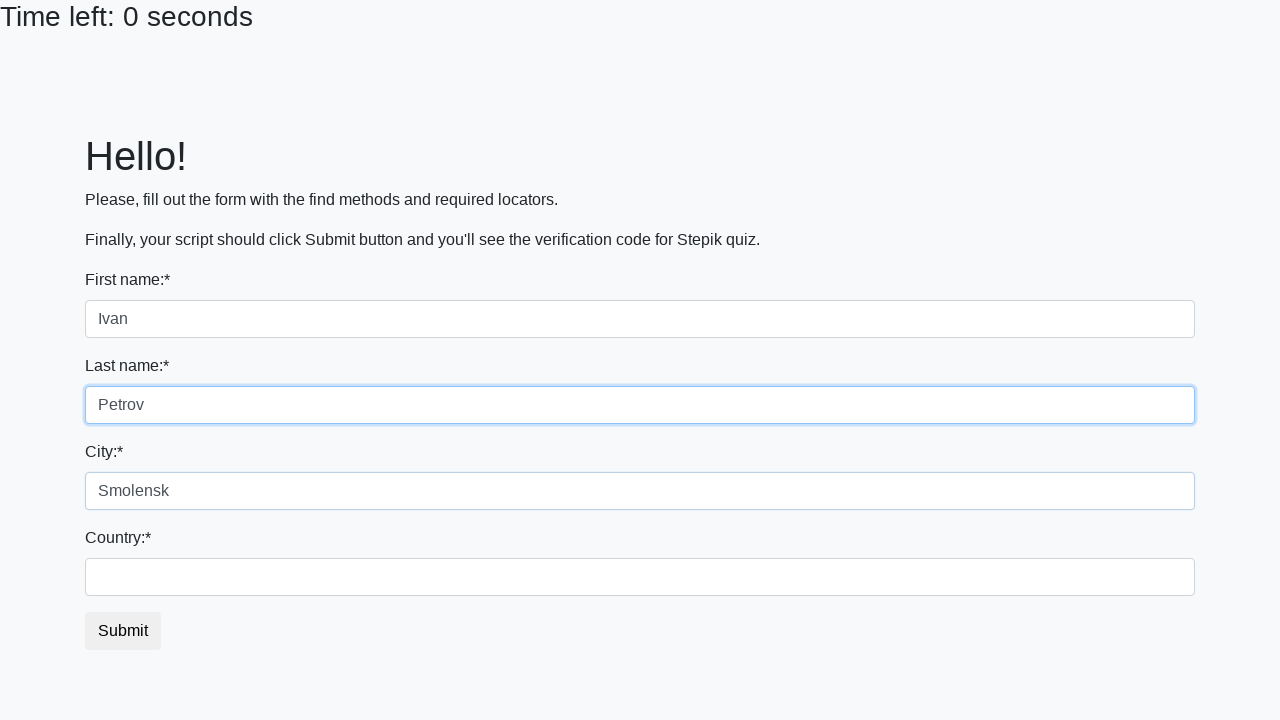

Filled country field with 'Russia' on #country
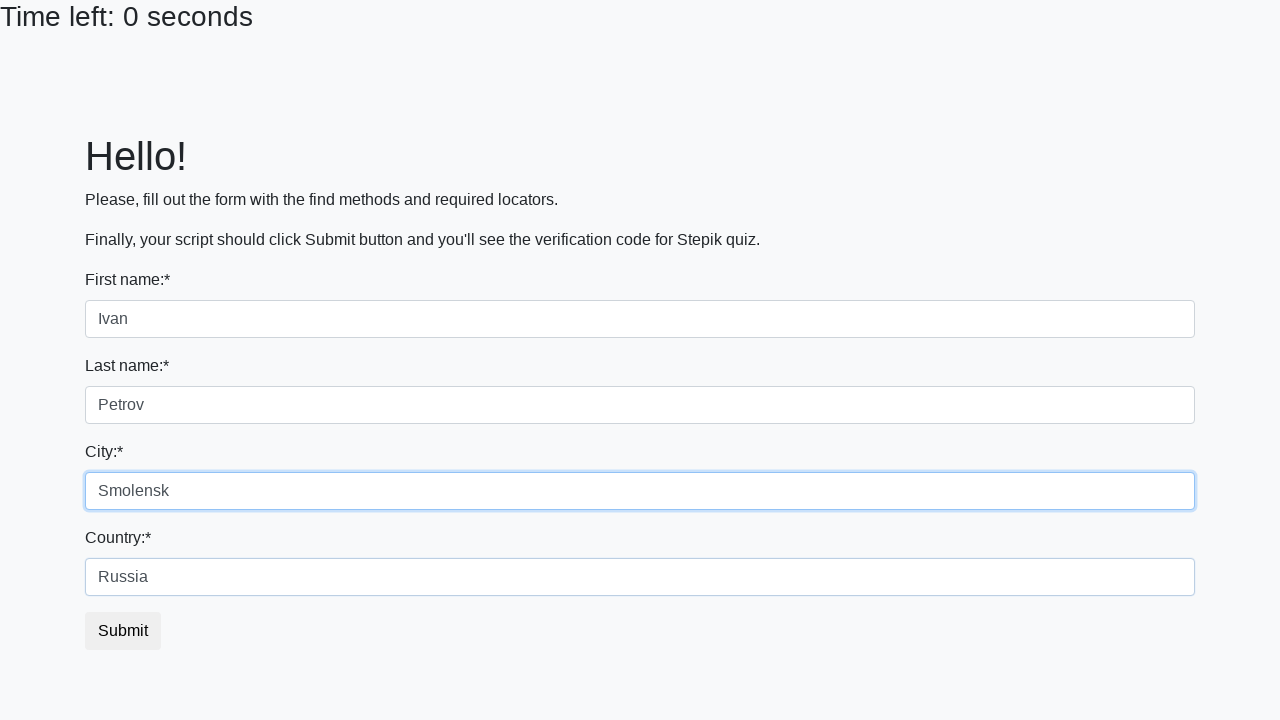

Clicked submit button to submit form at (123, 631) on button.btn
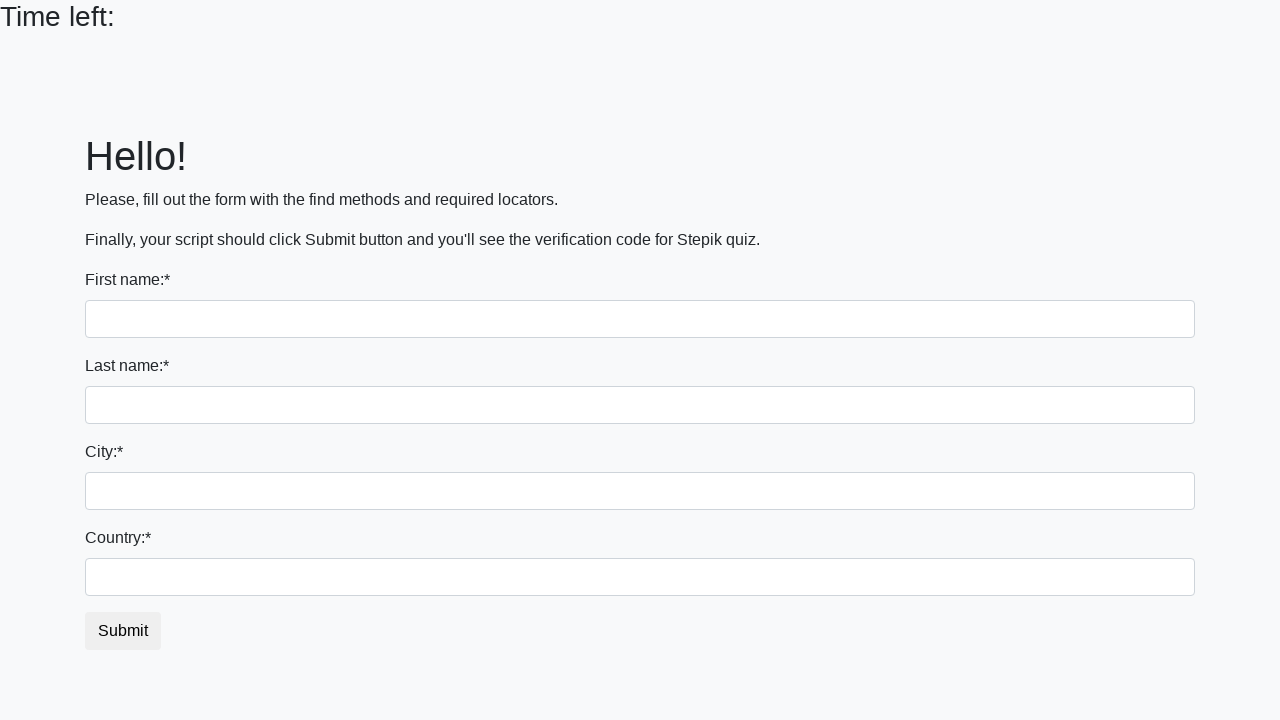

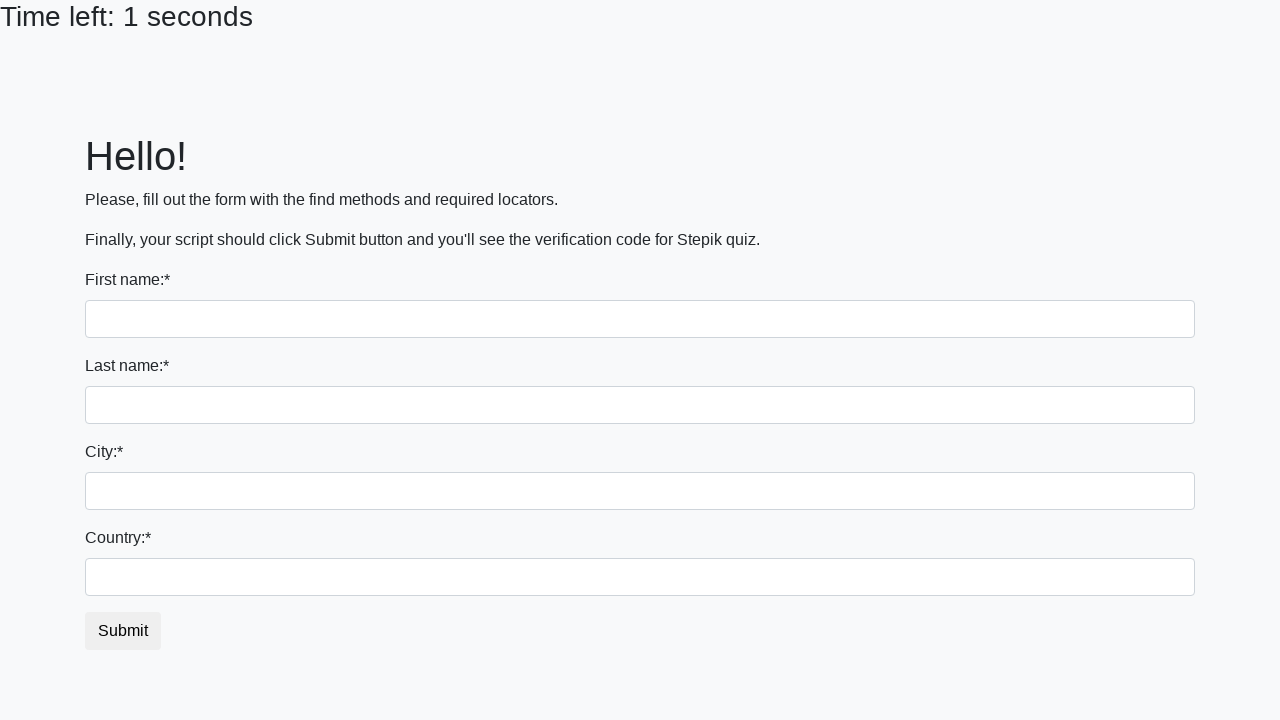